Navigates to CoinGecko homepage and verifies that the cryptocurrency table is present on the page

Starting URL: https://www.coingecko.com/

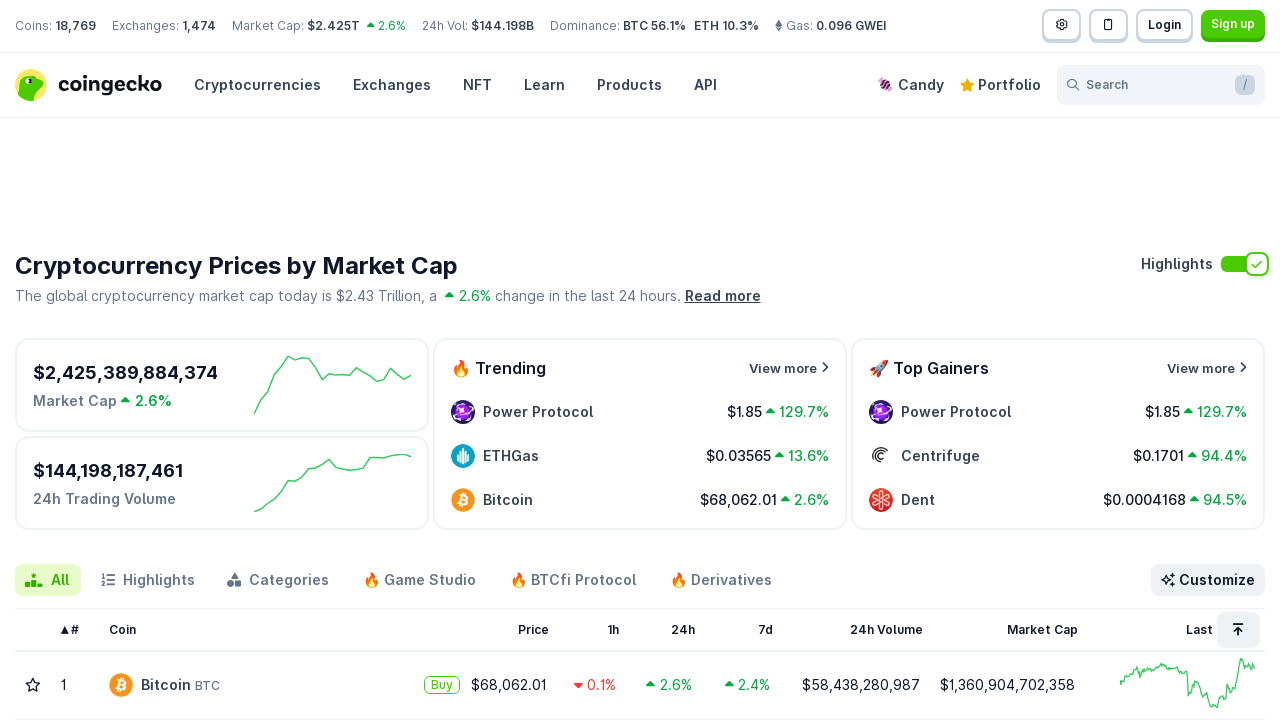

Navigated to CoinGecko homepage
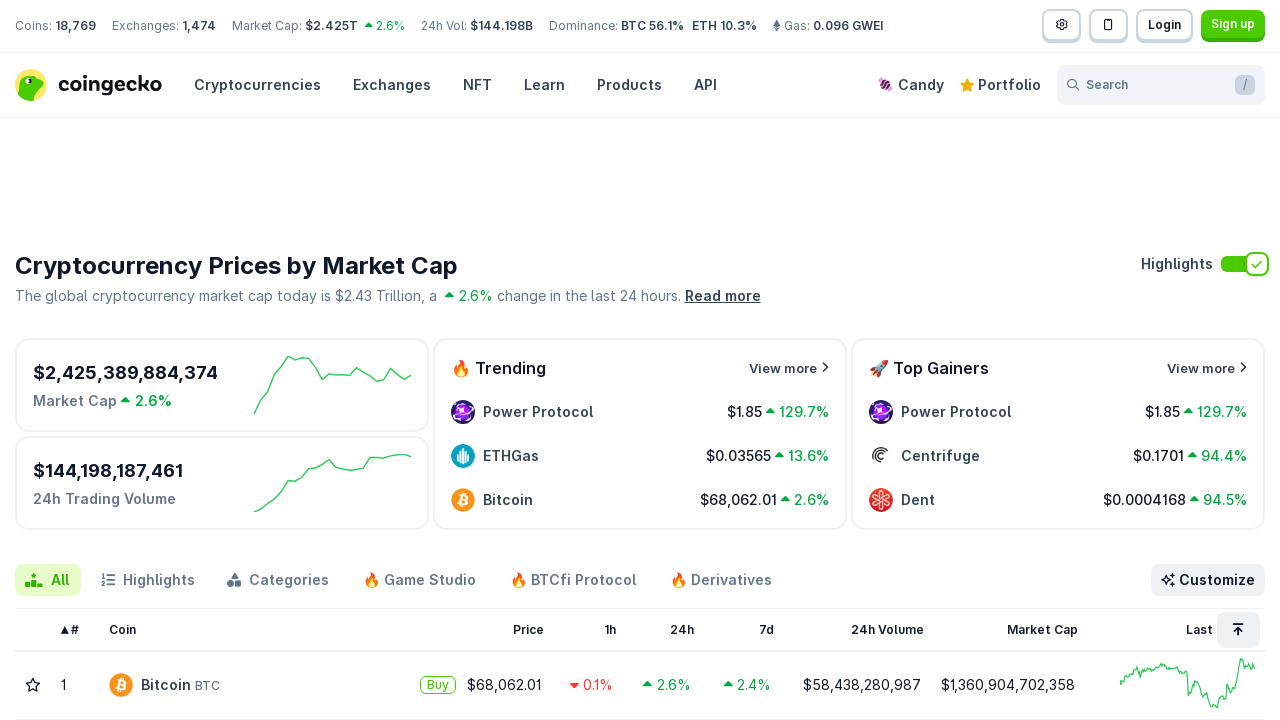

Cryptocurrency table element is present on the page
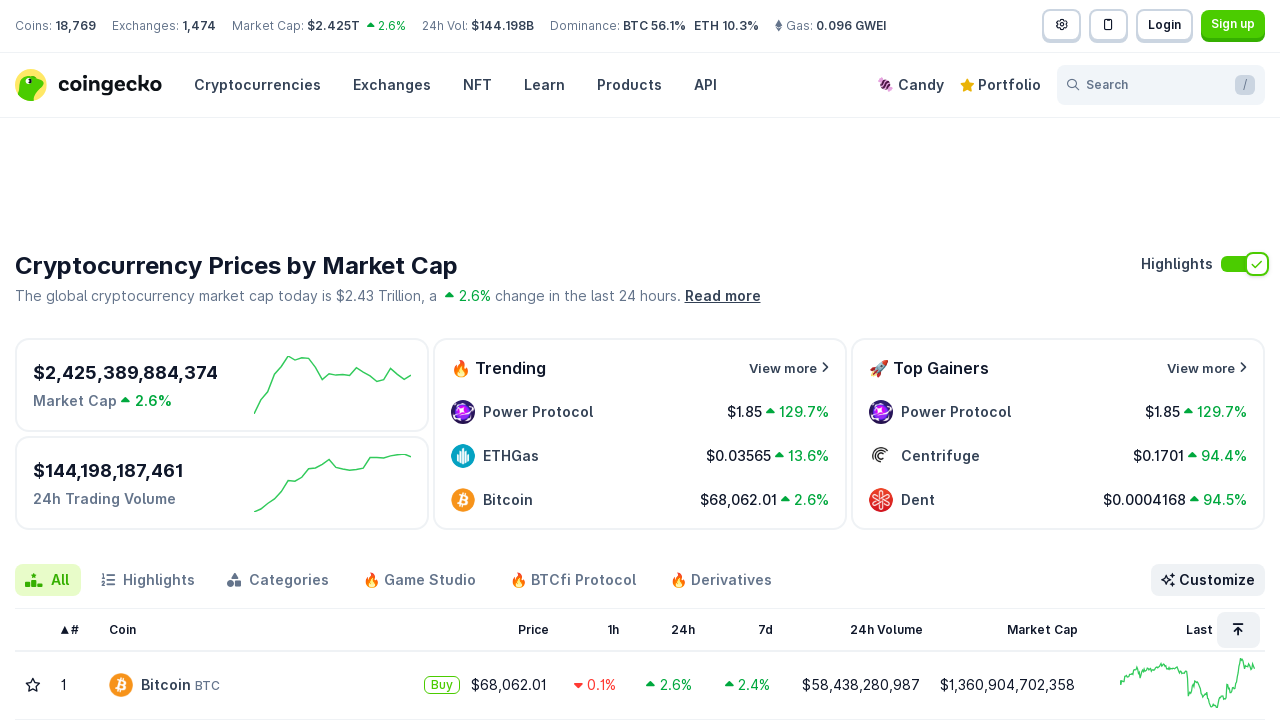

Table rows are loaded and visible
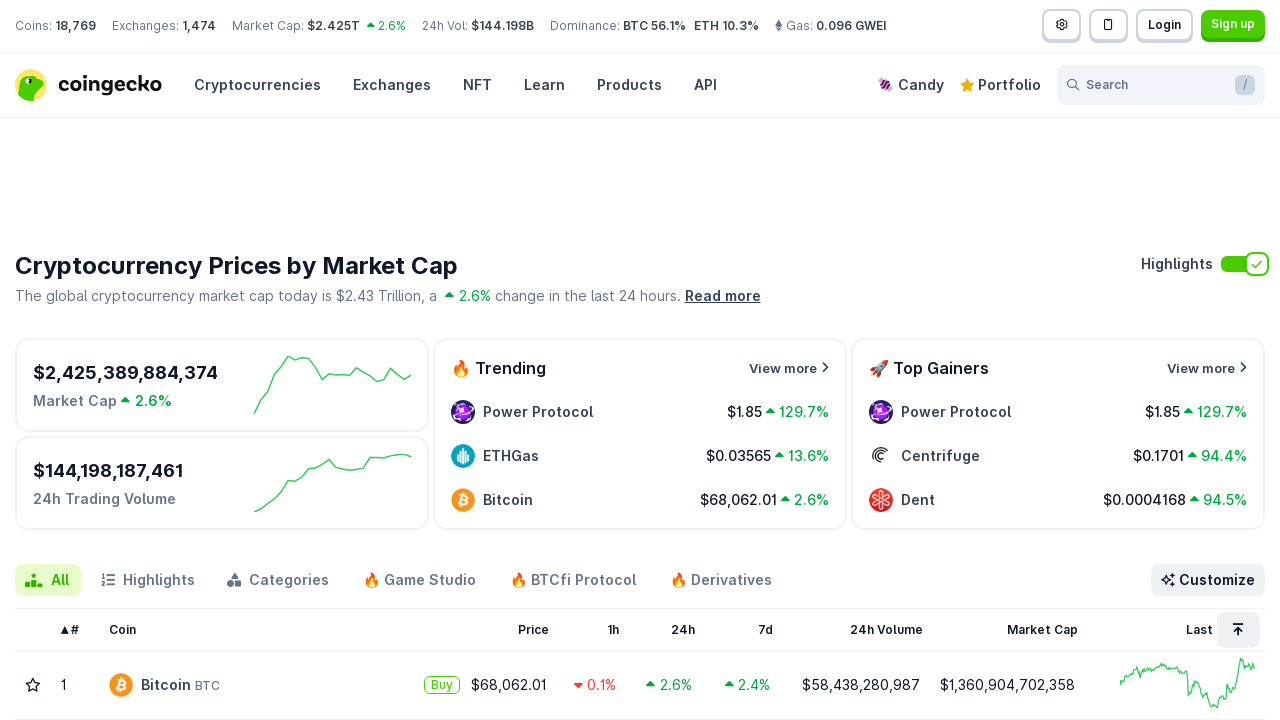

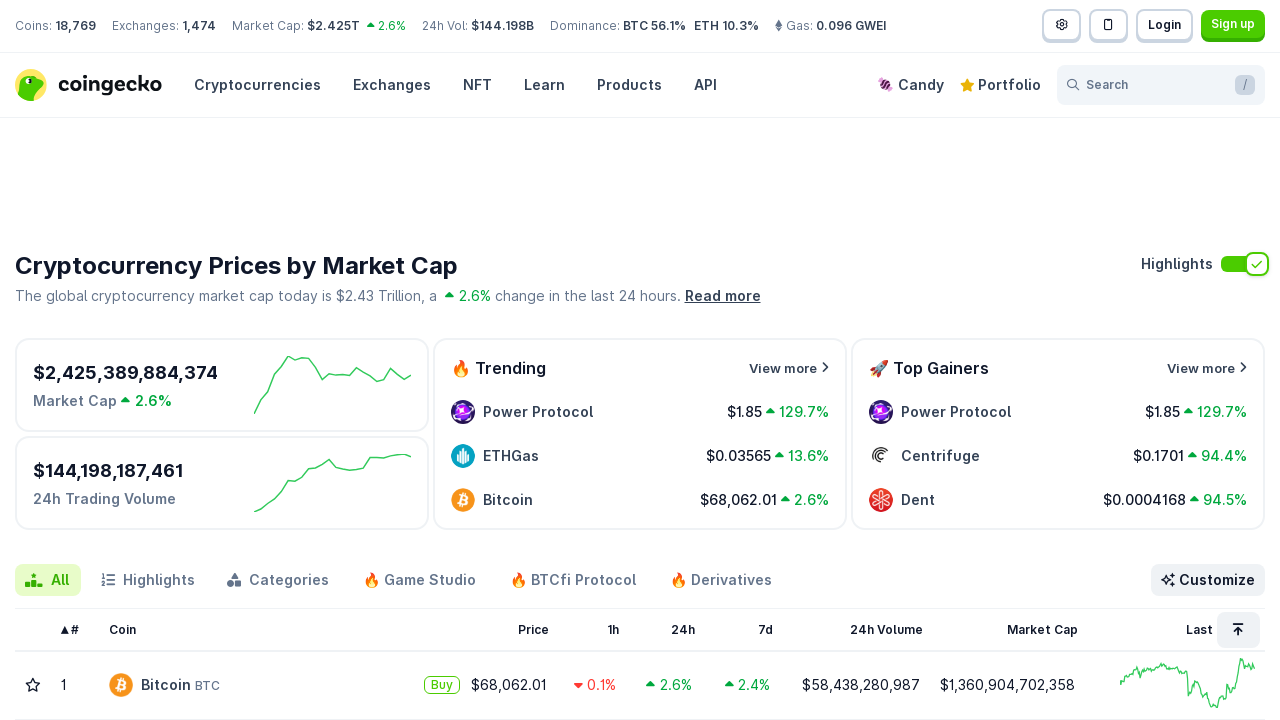